Navigates to the products page by clicking on the products link

Starting URL: https://parabank.parasoft.com/parabank/index.htm

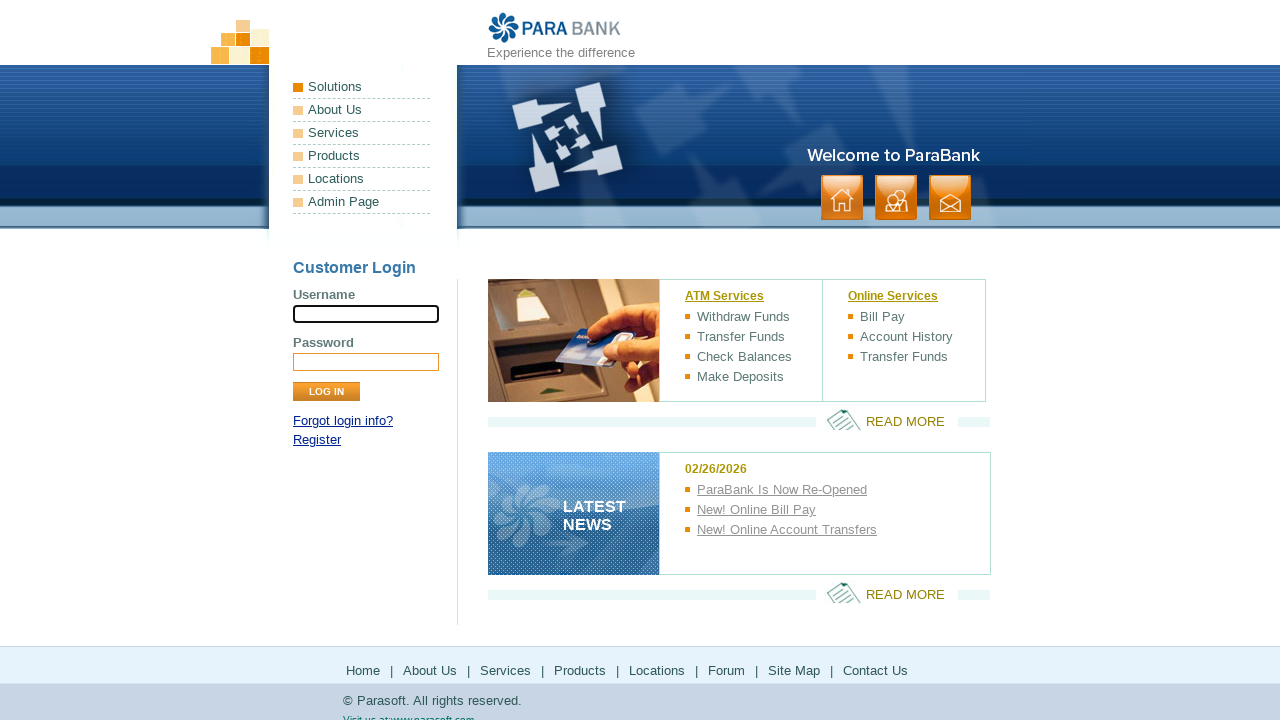

Navigated to ParaBank home page
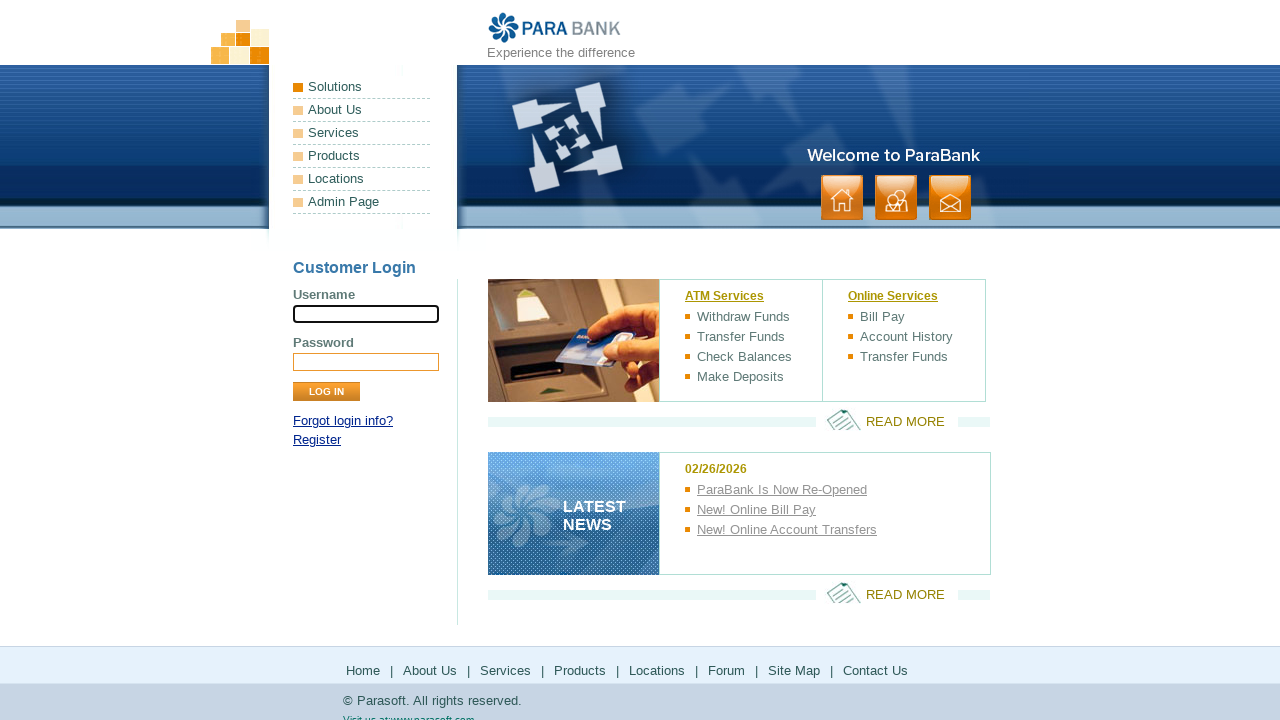

Clicked on products link to navigate to products page at (362, 156) on xpath=/html/body/div[1]/div[2]/ul[1]/li[4]/a
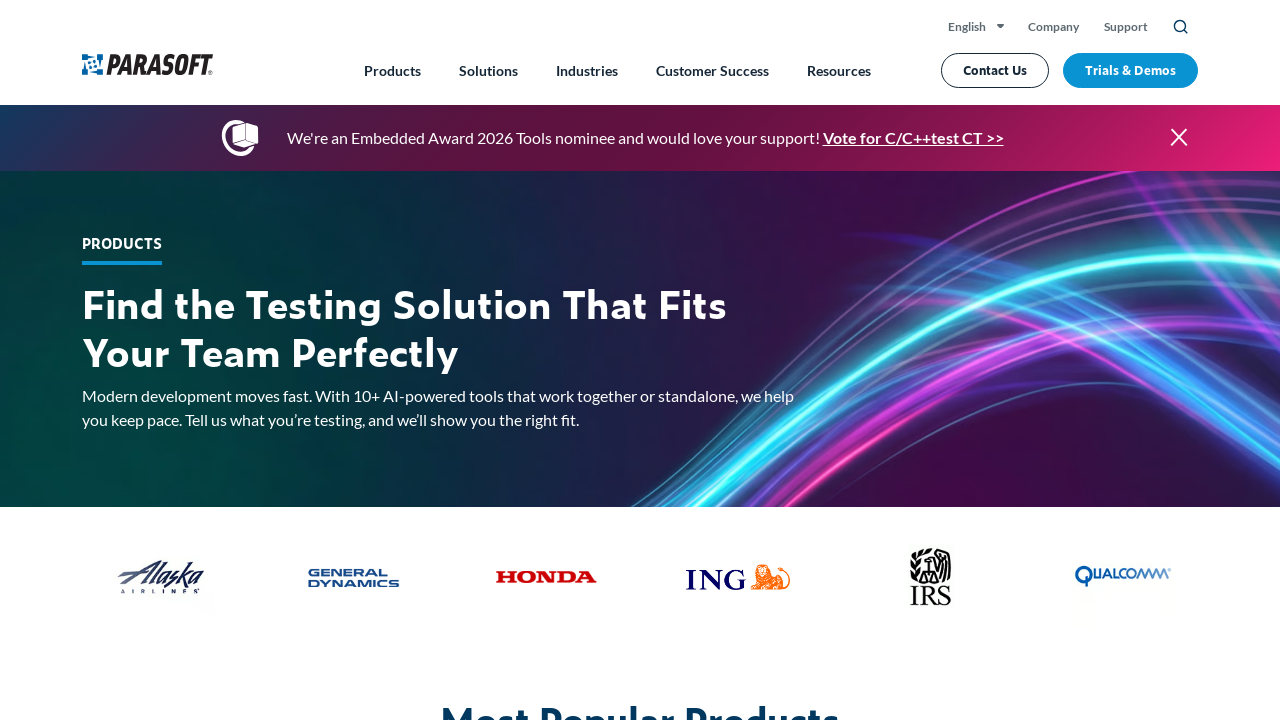

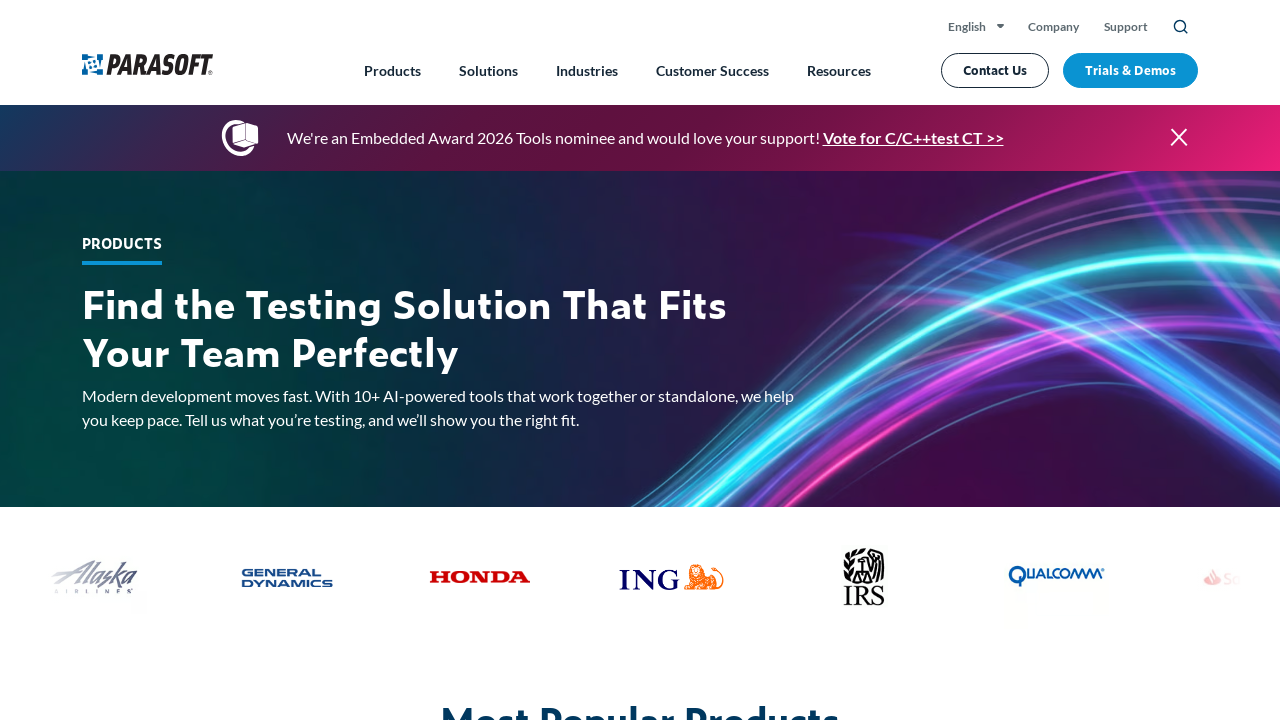